Tests window switching functionality by clicking a link that opens a new window, switching to that window, and verifying its title is "New Window"

Starting URL: https://the-internet.herokuapp.com/windows

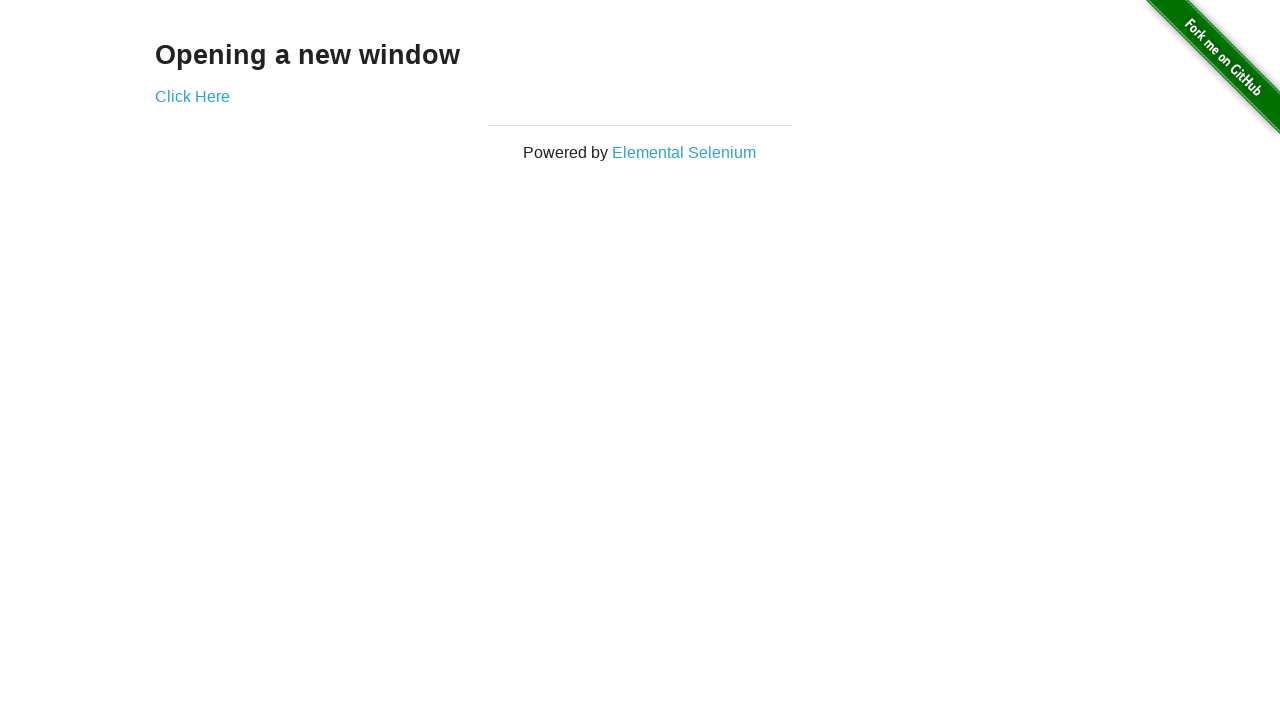

Clicked 'Click Here' link to open new window at (192, 96) on a:text('Click Here')
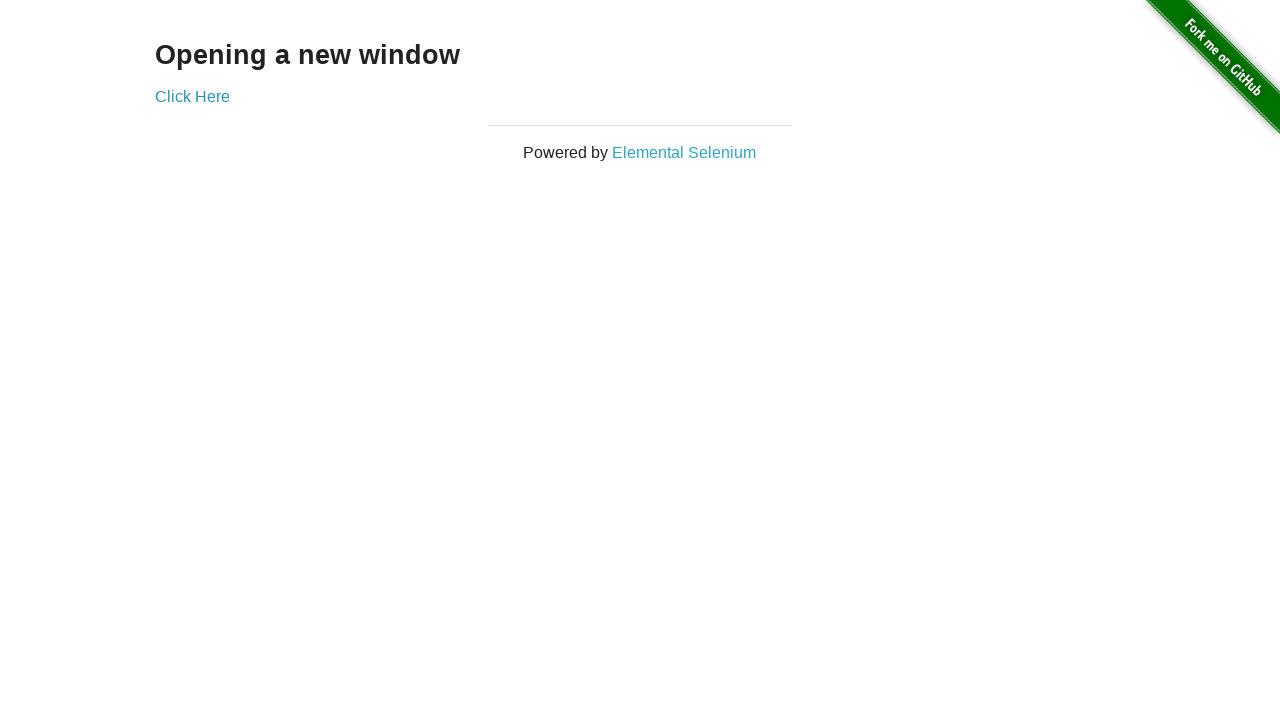

Captured new window/page object
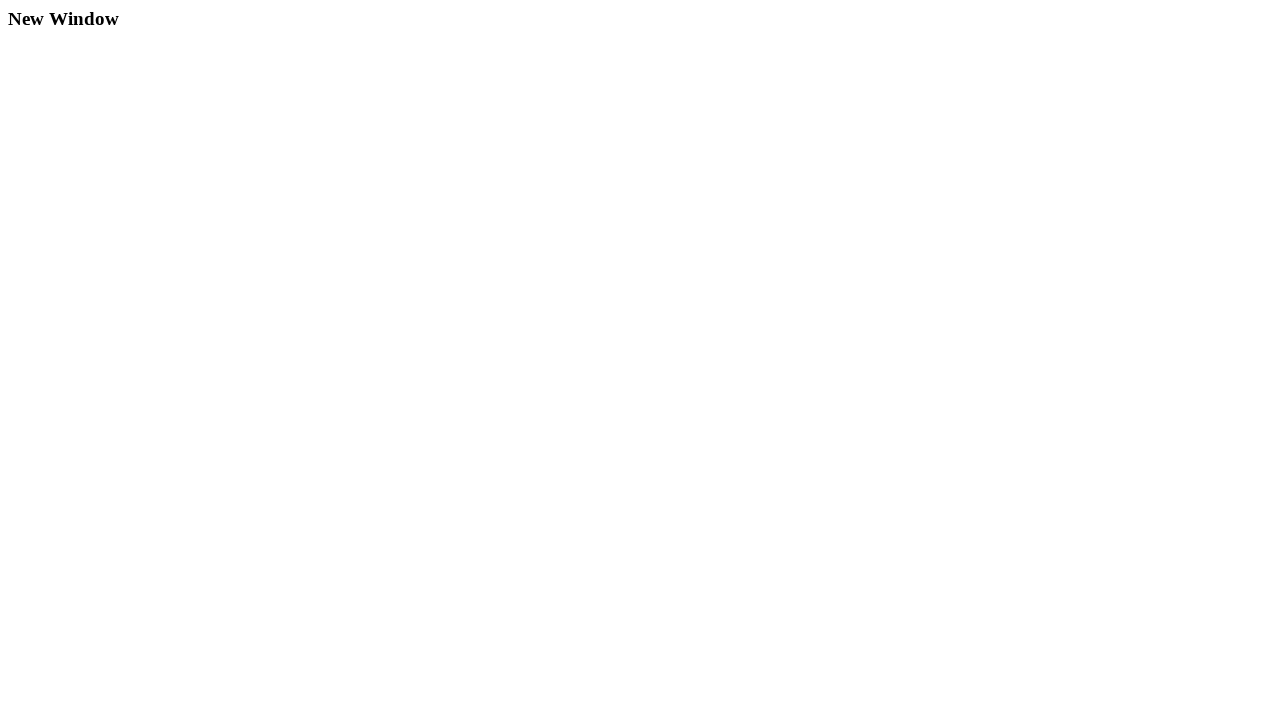

New window finished loading
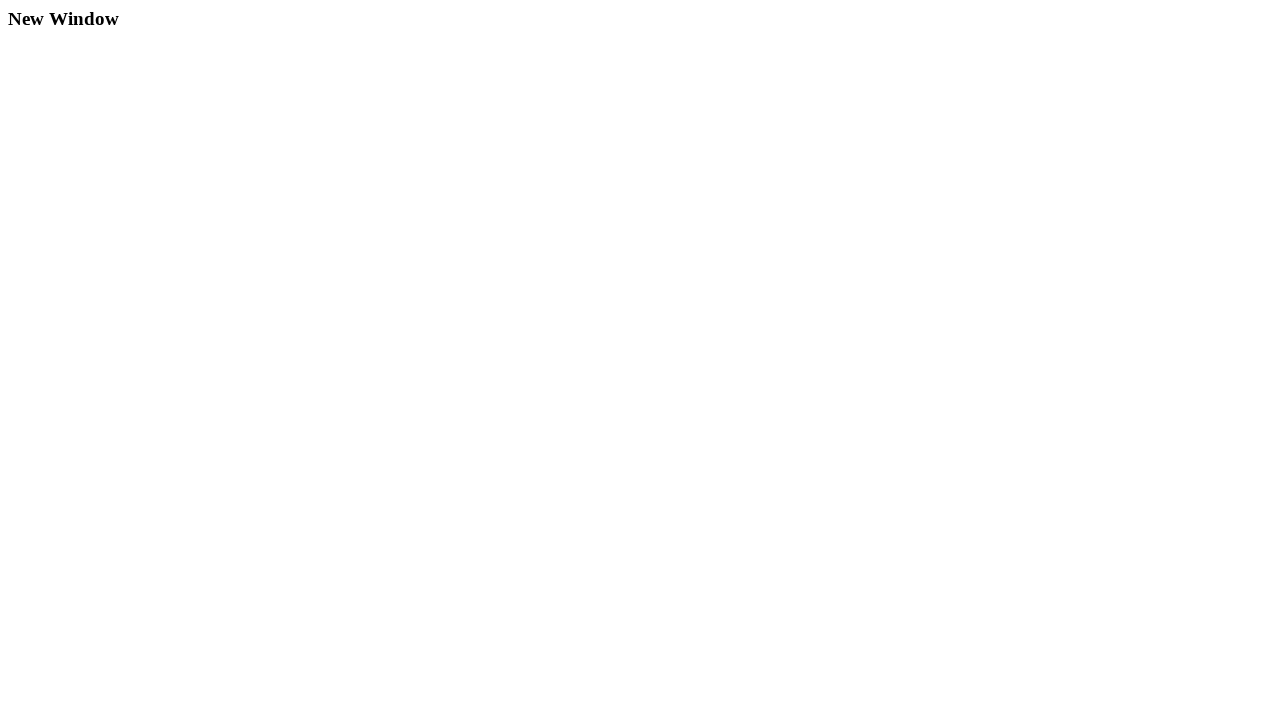

Retrieved new window title: 'New Window'
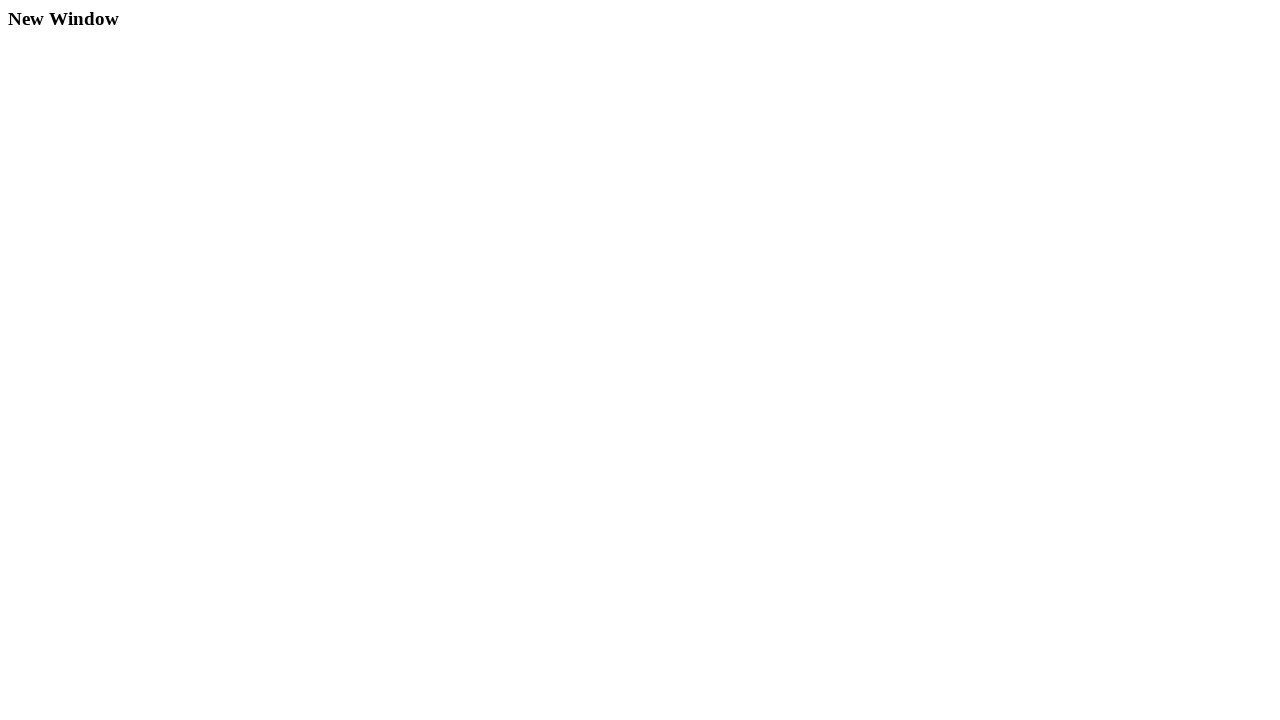

Verified new window title is 'New Window'
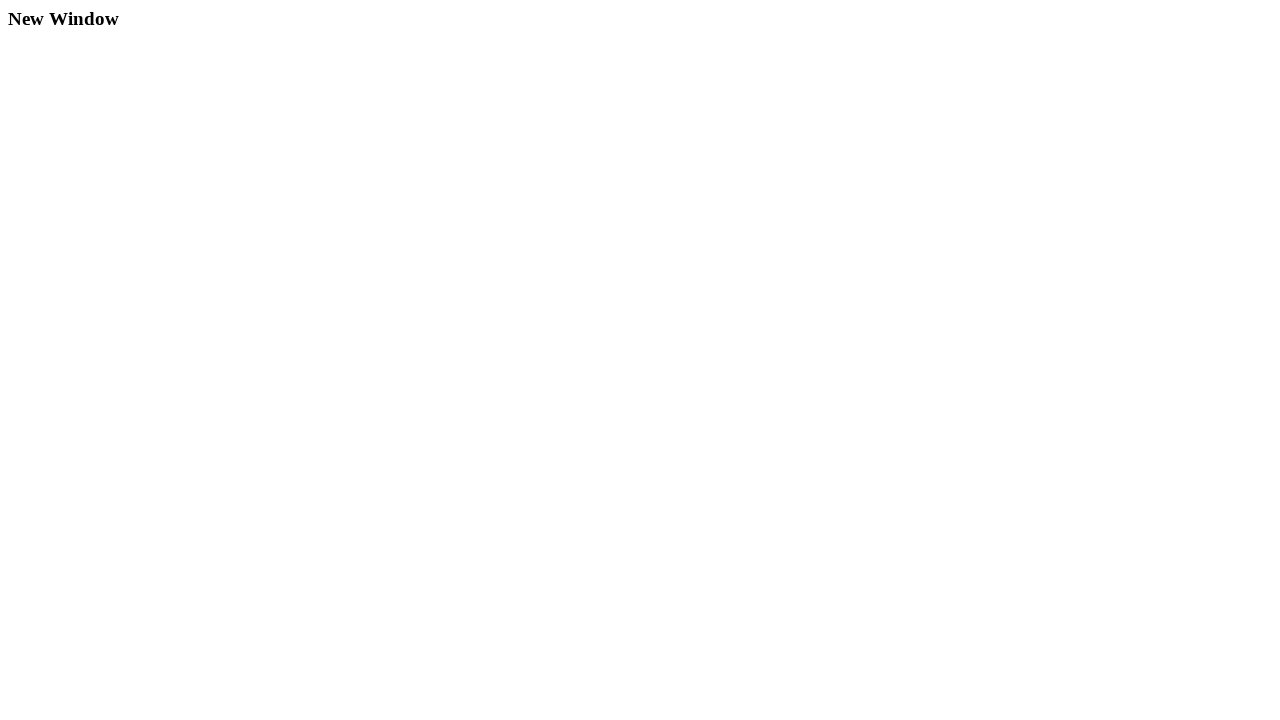

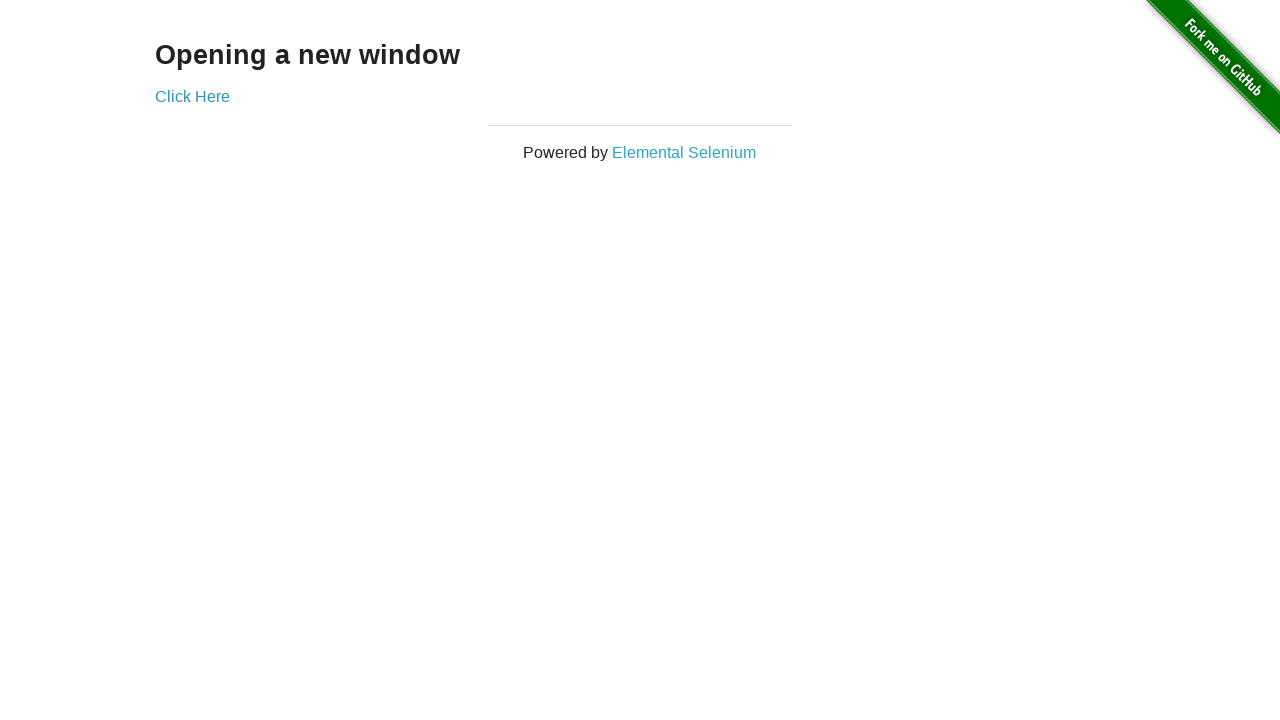